Tests applying an invalid promo code at checkout and verifies the error message is displayed

Starting URL: https://rahulshettyacademy.com/seleniumPractise/#/

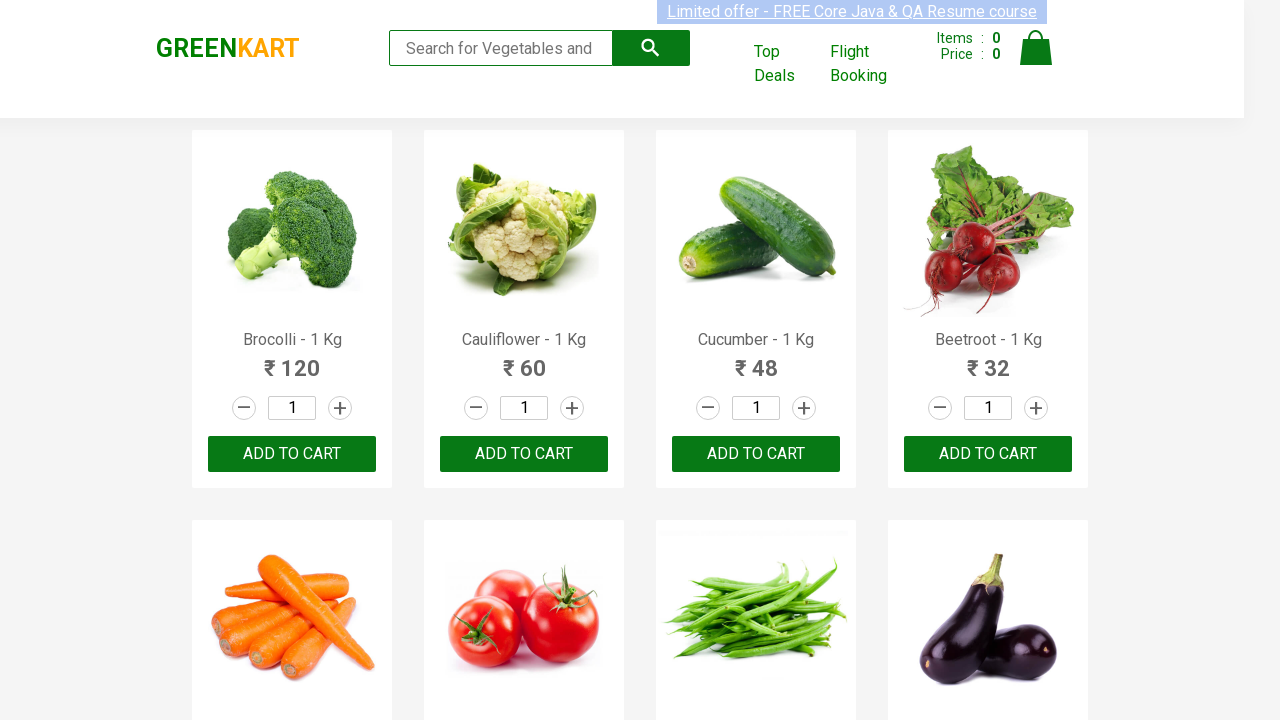

Waited for products to load on the page
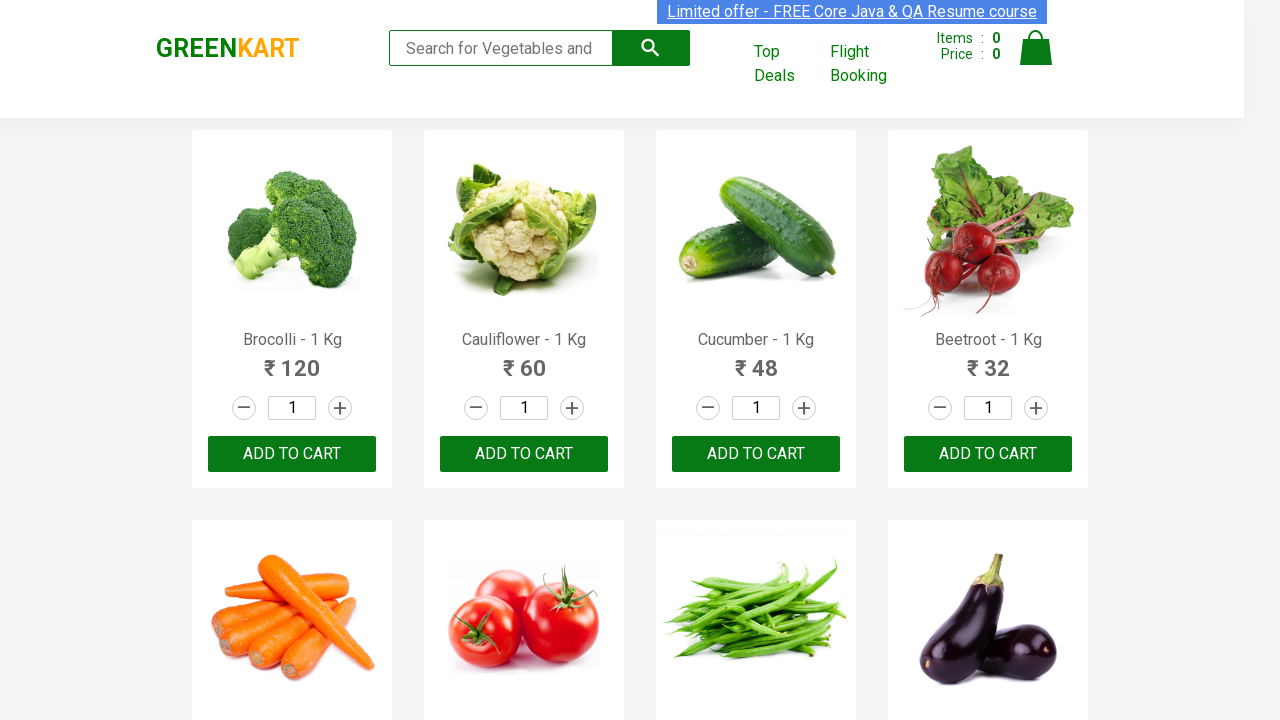

Clicked ADD TO CART button on first product at (292, 454) on .product >> nth=0 >> text=ADD TO CART
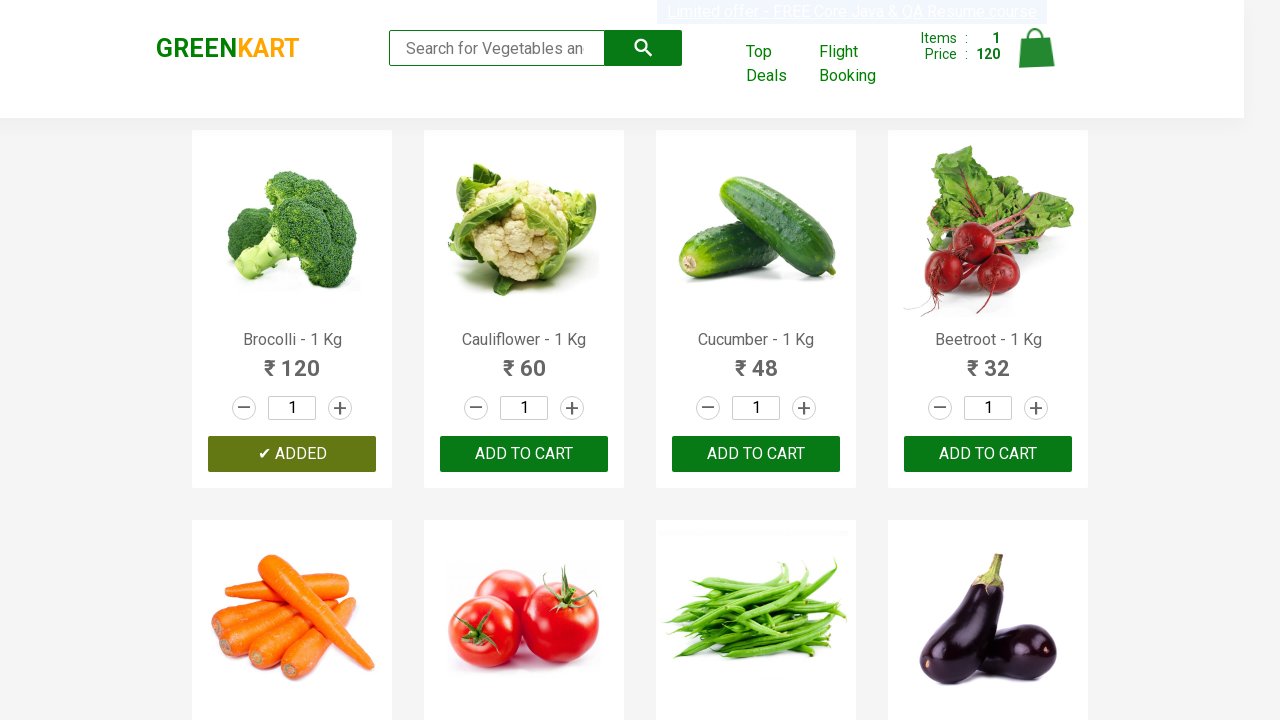

Opened shopping cart at (1036, 48) on .cart-icon > img
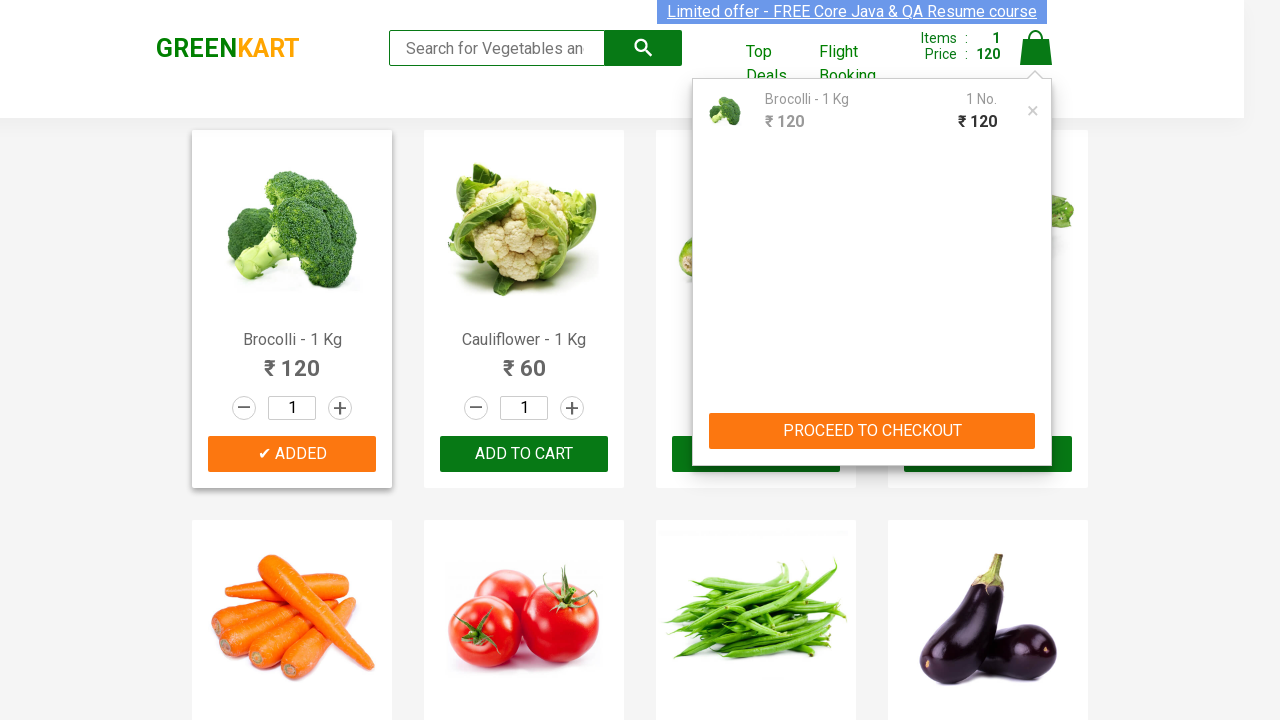

Clicked PROCEED TO CHECKOUT button at (872, 431) on text=PROCEED TO CHECKOUT
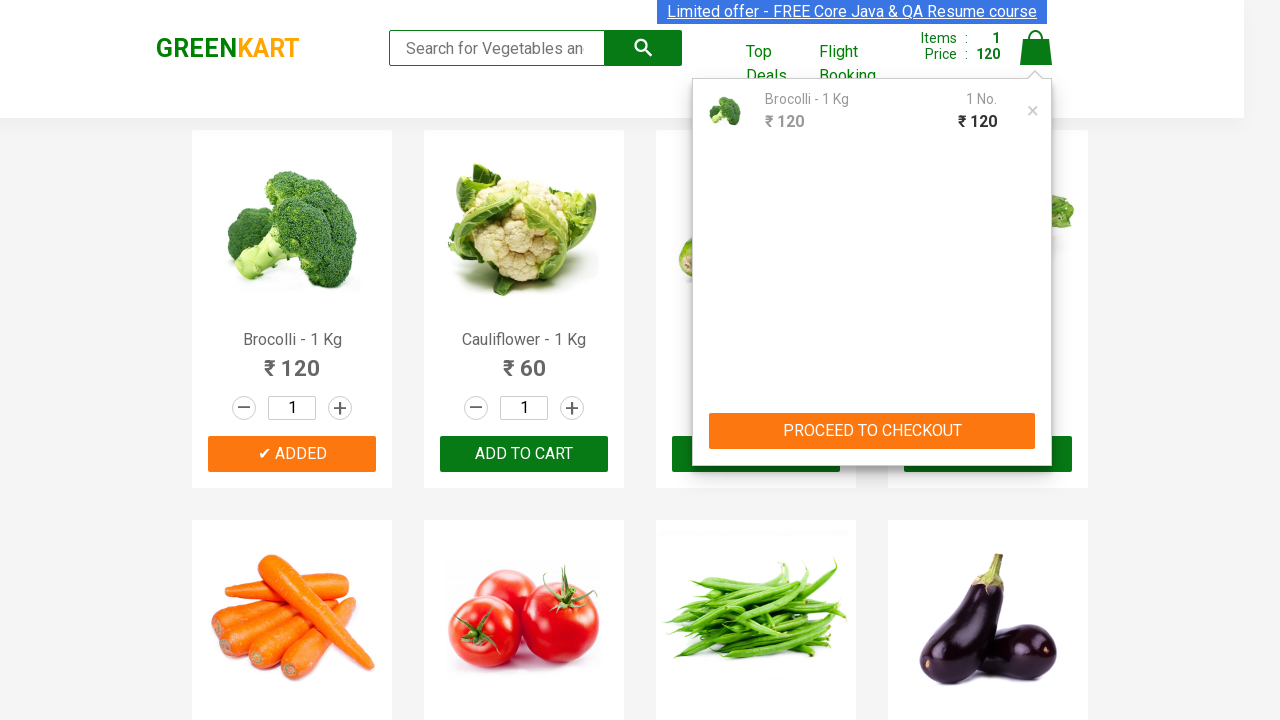

Entered invalid promo code '000' in promo code field on .promoCode
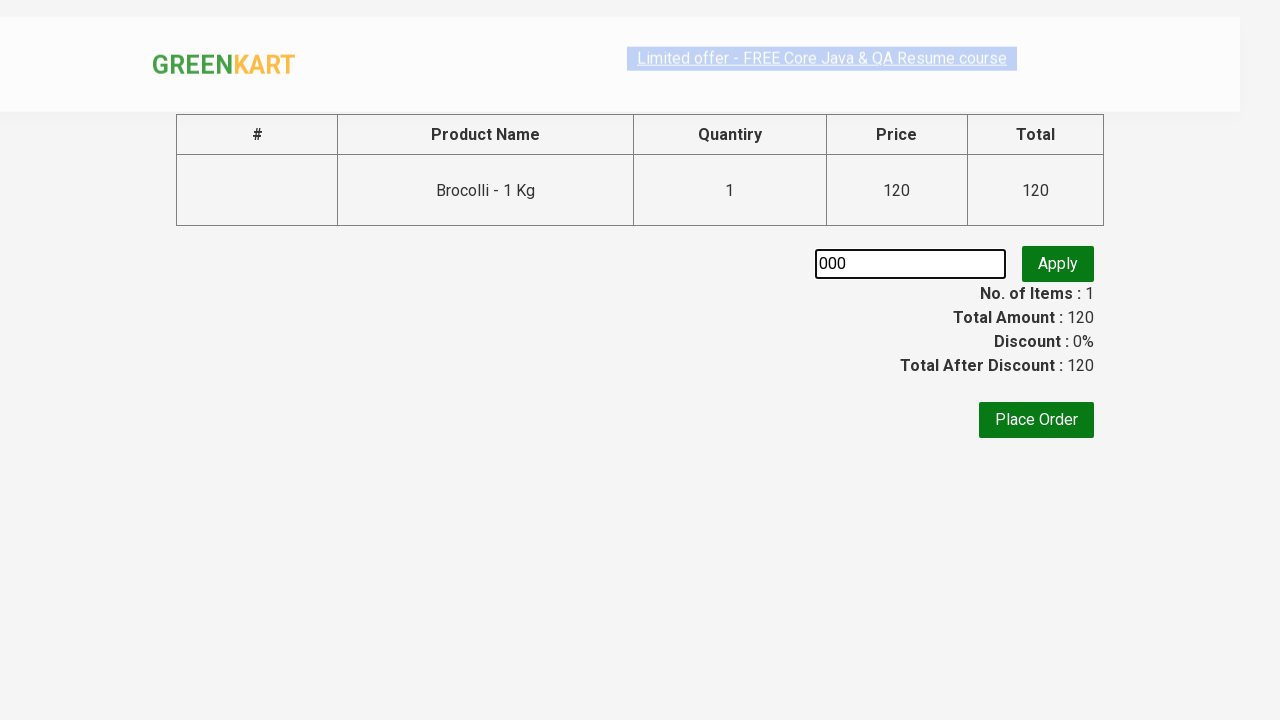

Clicked button to apply promo code at (1058, 264) on .promoBtn
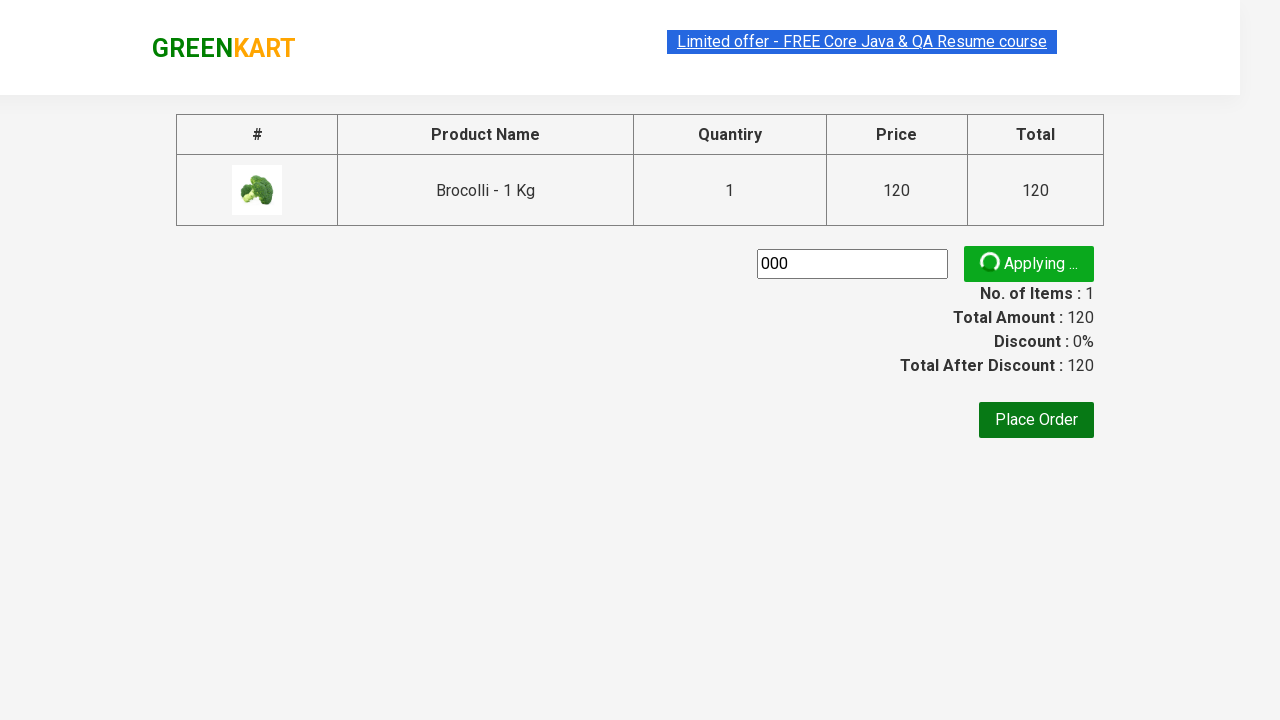

Error message appeared confirming invalid promo code
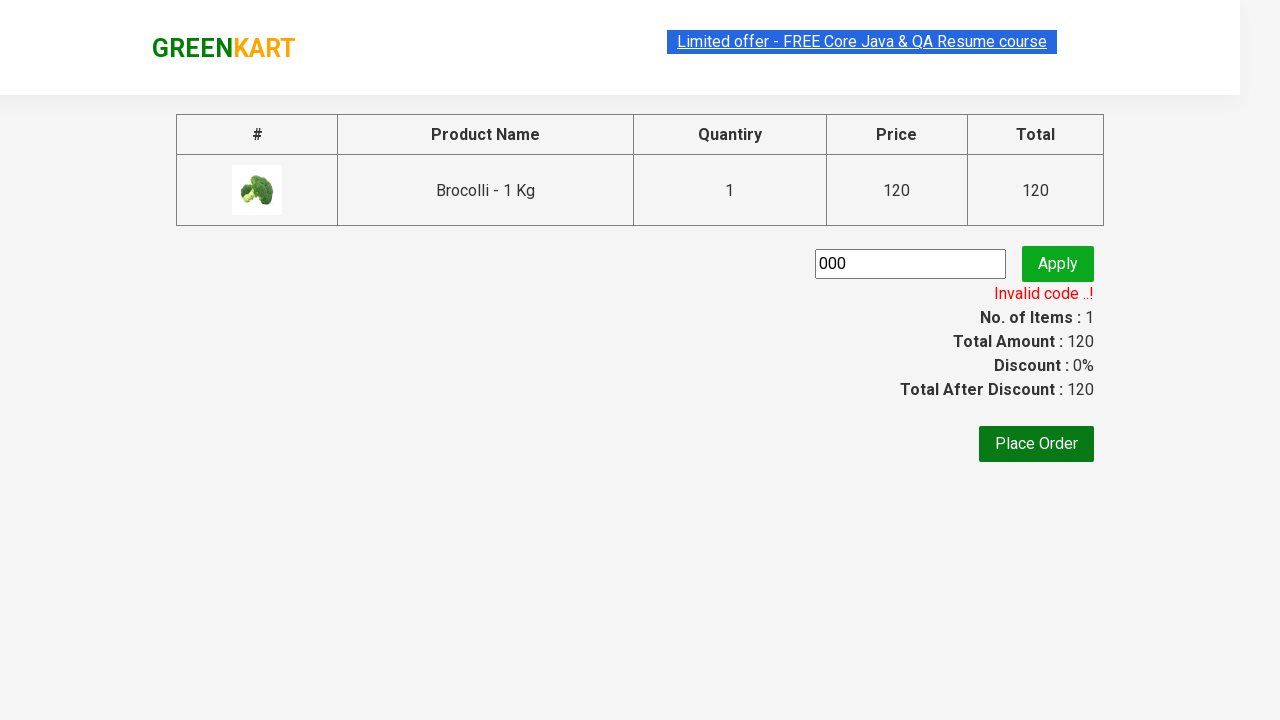

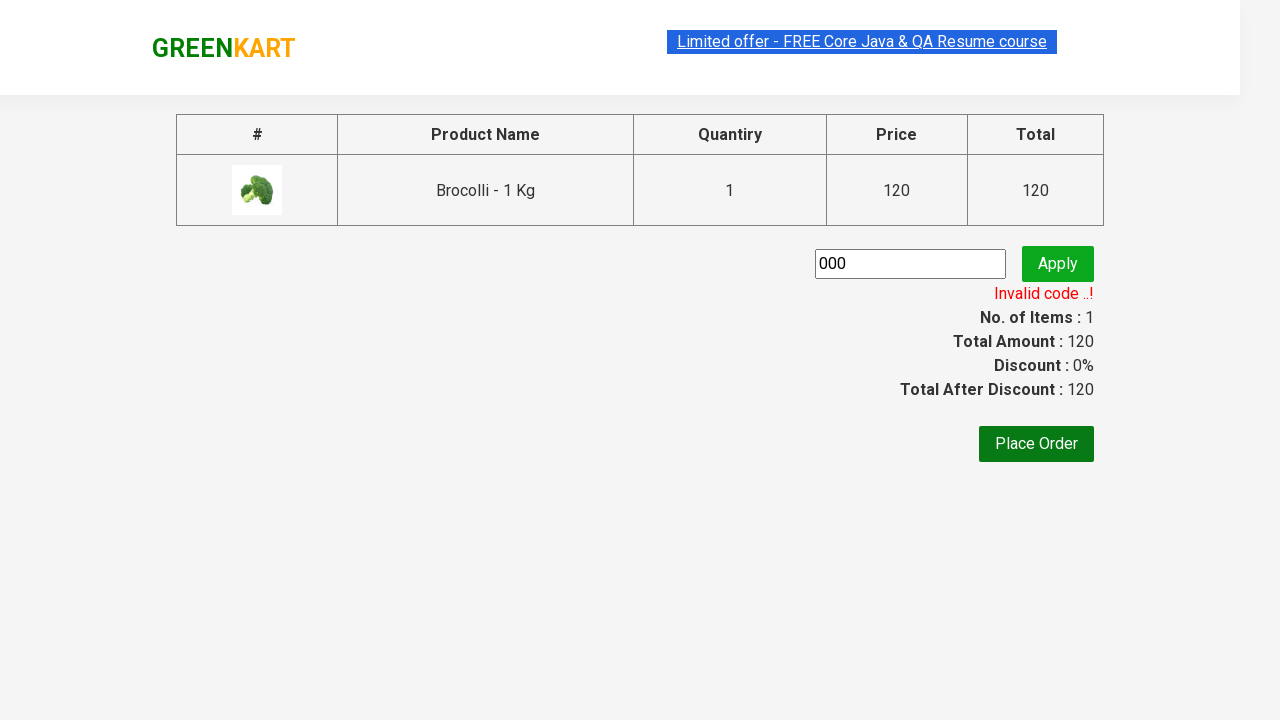